Tests radio button and checkbox interaction by selecting a female radio button and a blue checkbox if they are not already selected

Starting URL: https://omayo.blogspot.com/

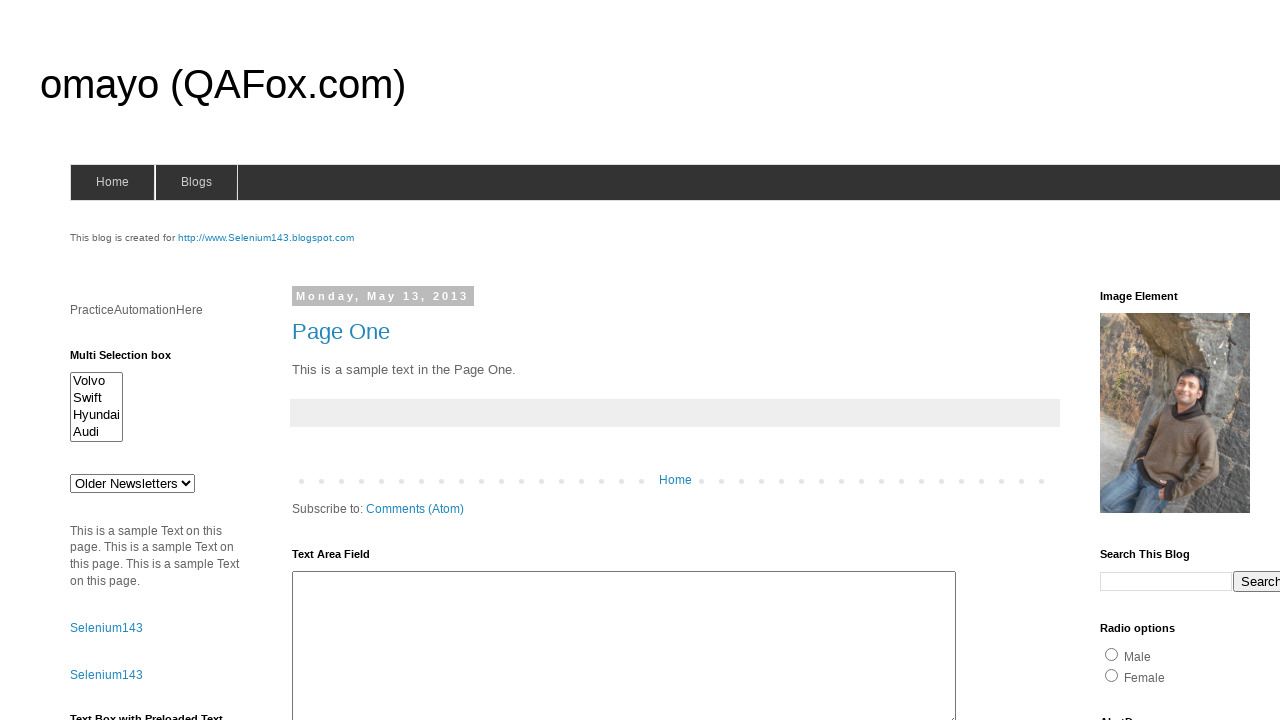

Located female radio button element
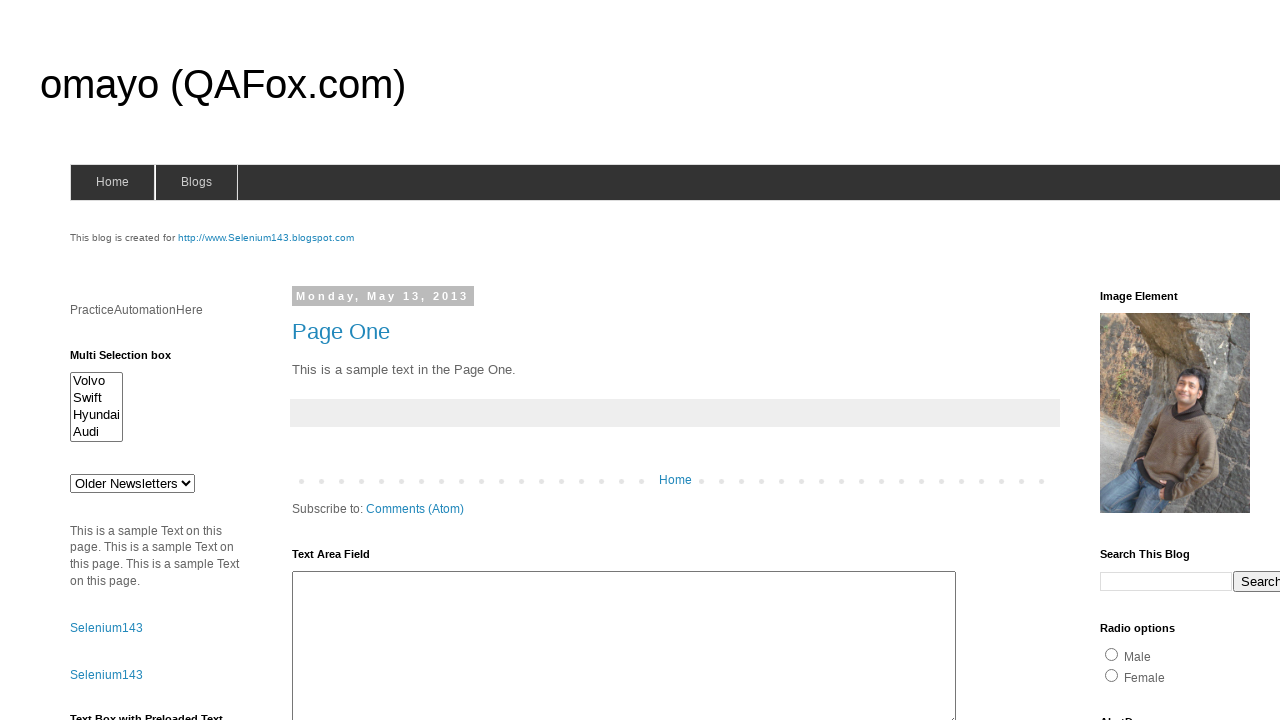

Checked female radio button state - not selected
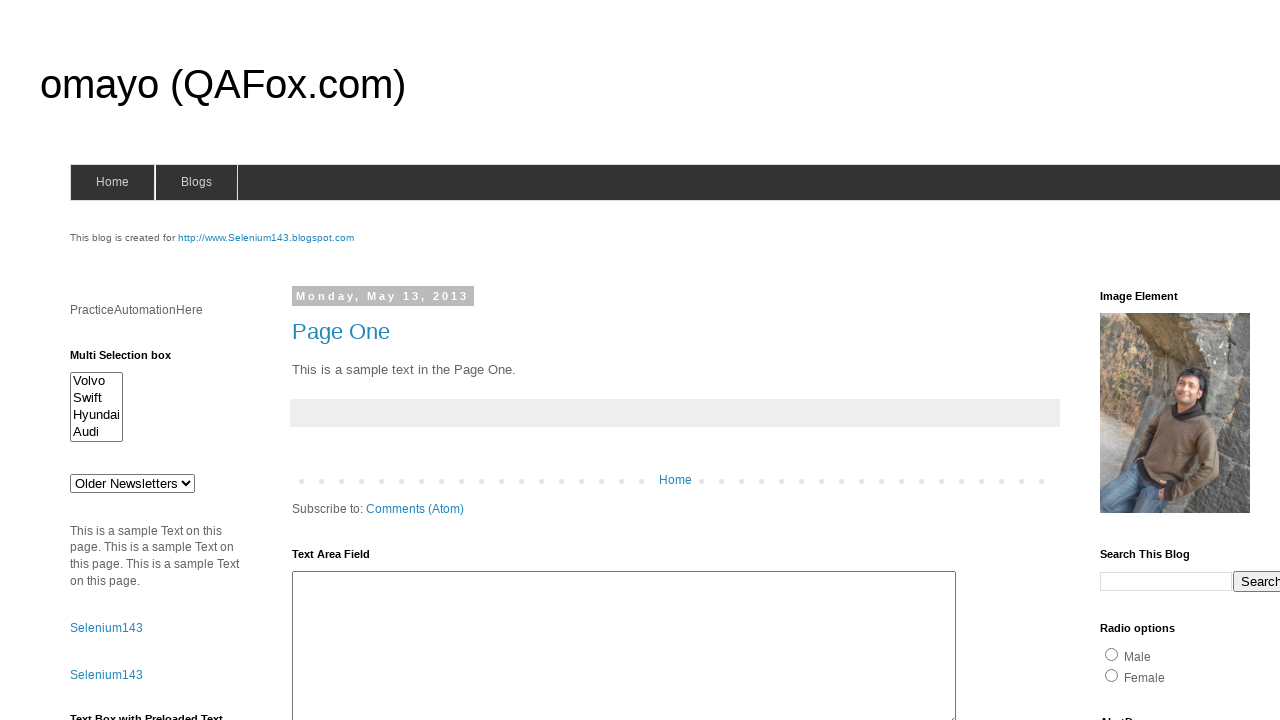

Clicked female radio button to select it at (1112, 675) on #radio2
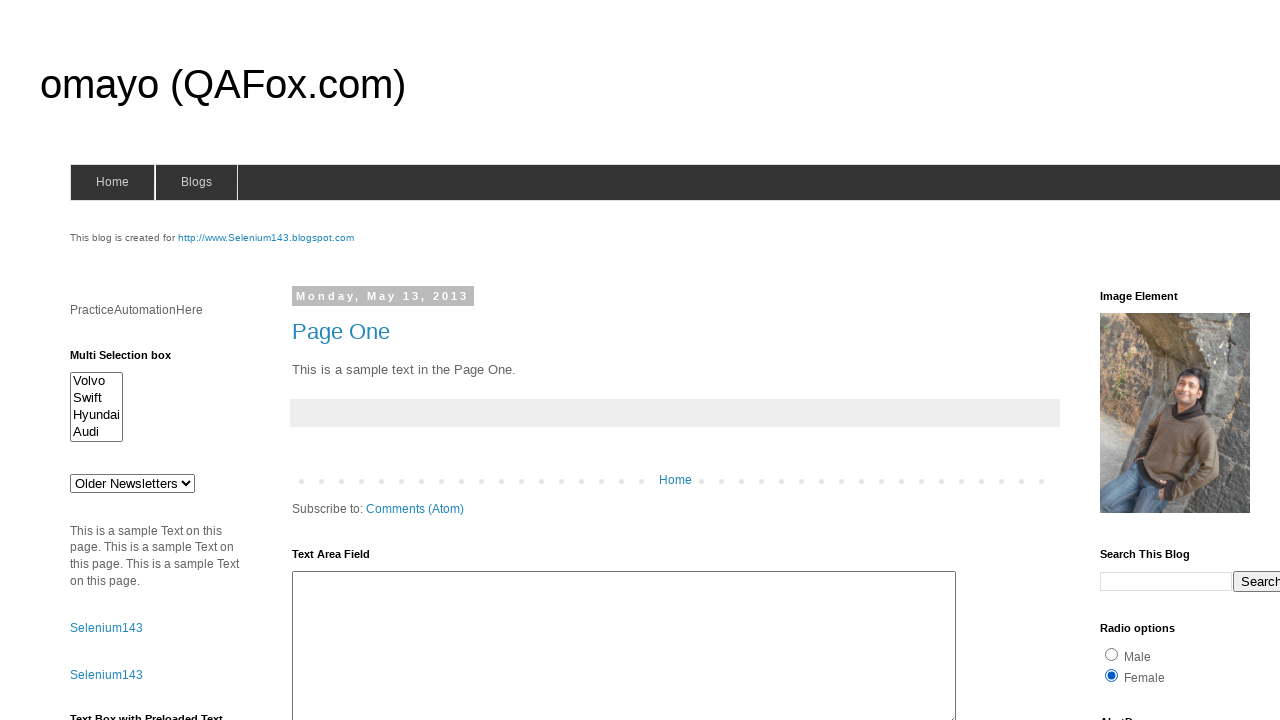

Located blue checkbox element
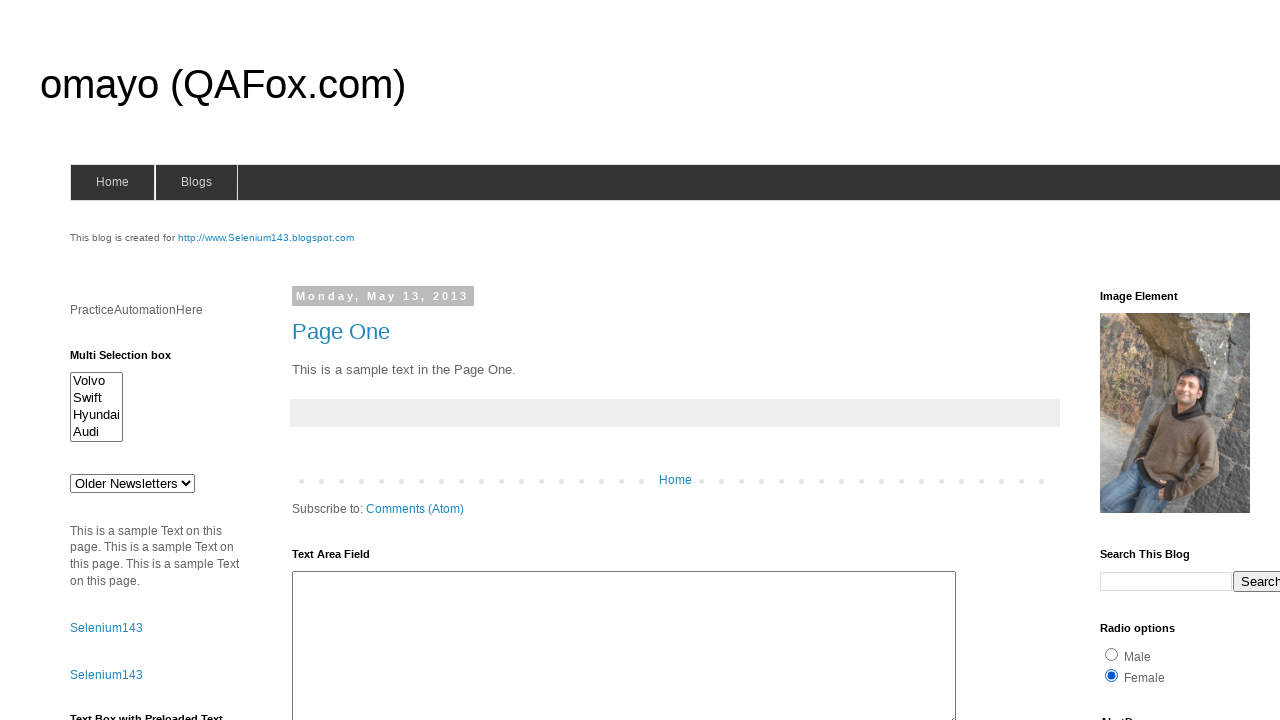

Checked blue checkbox state - not selected
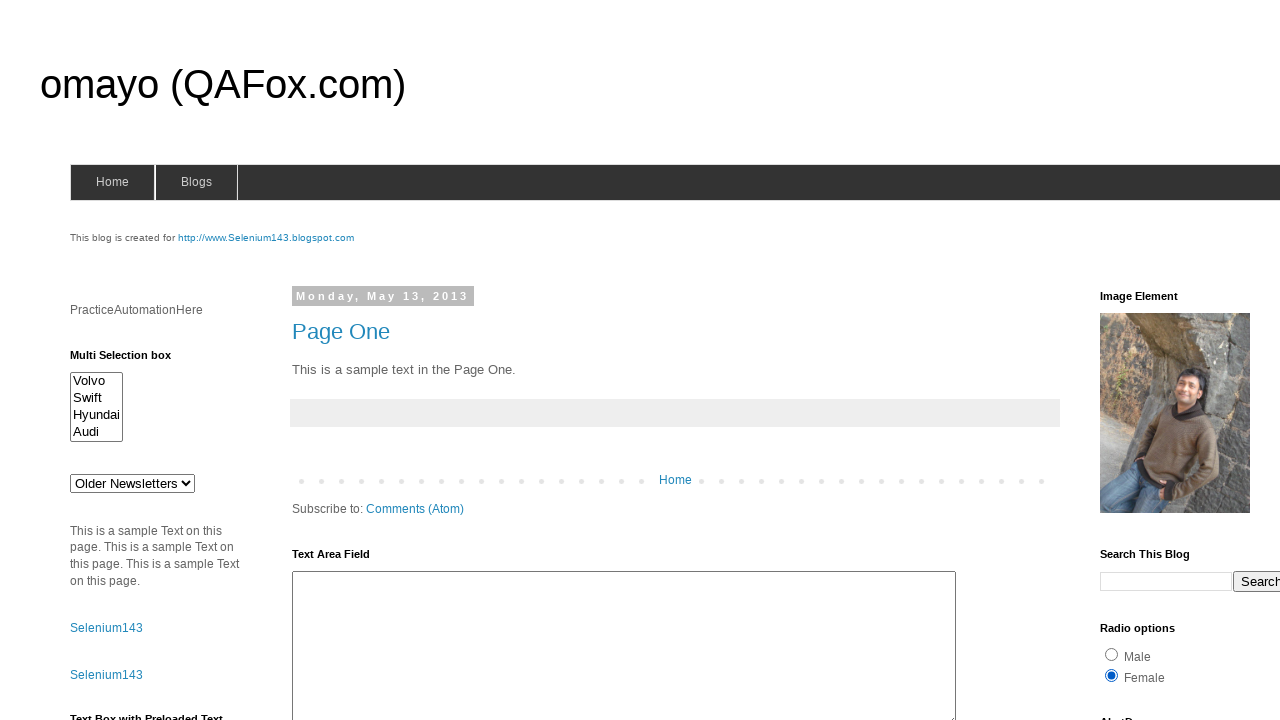

Clicked blue checkbox to select it at (1200, 361) on #checkbox2
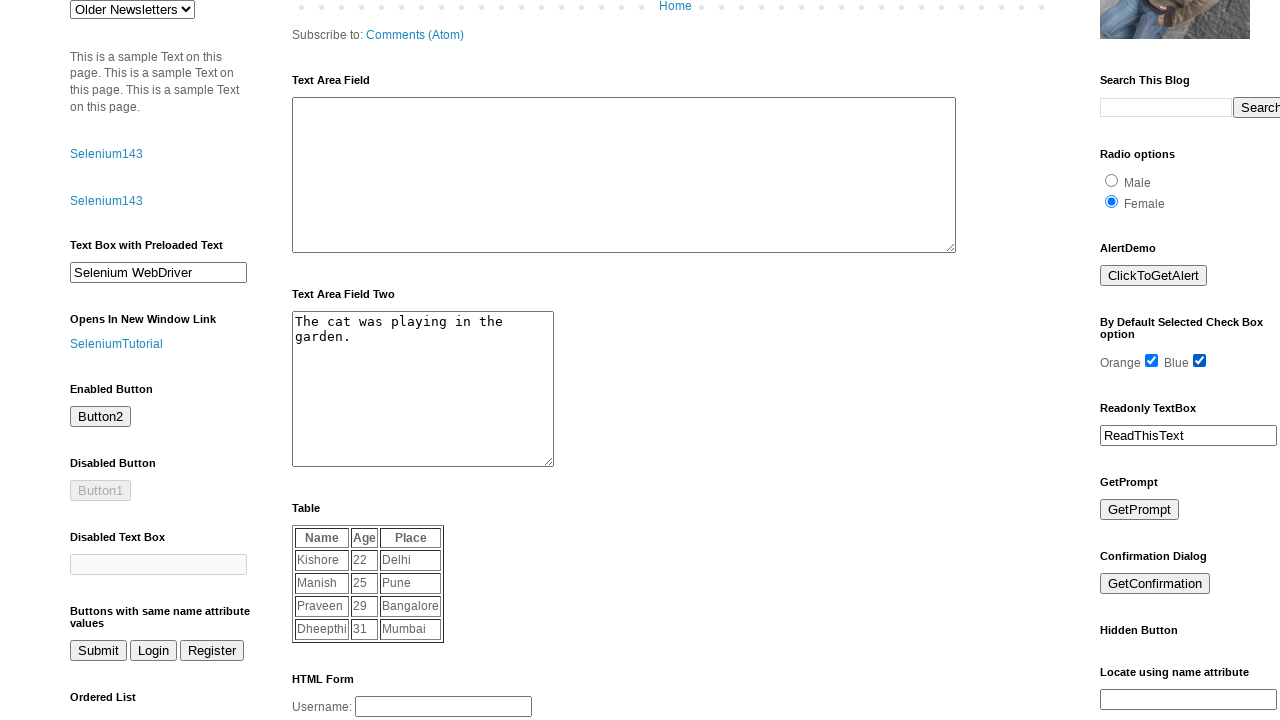

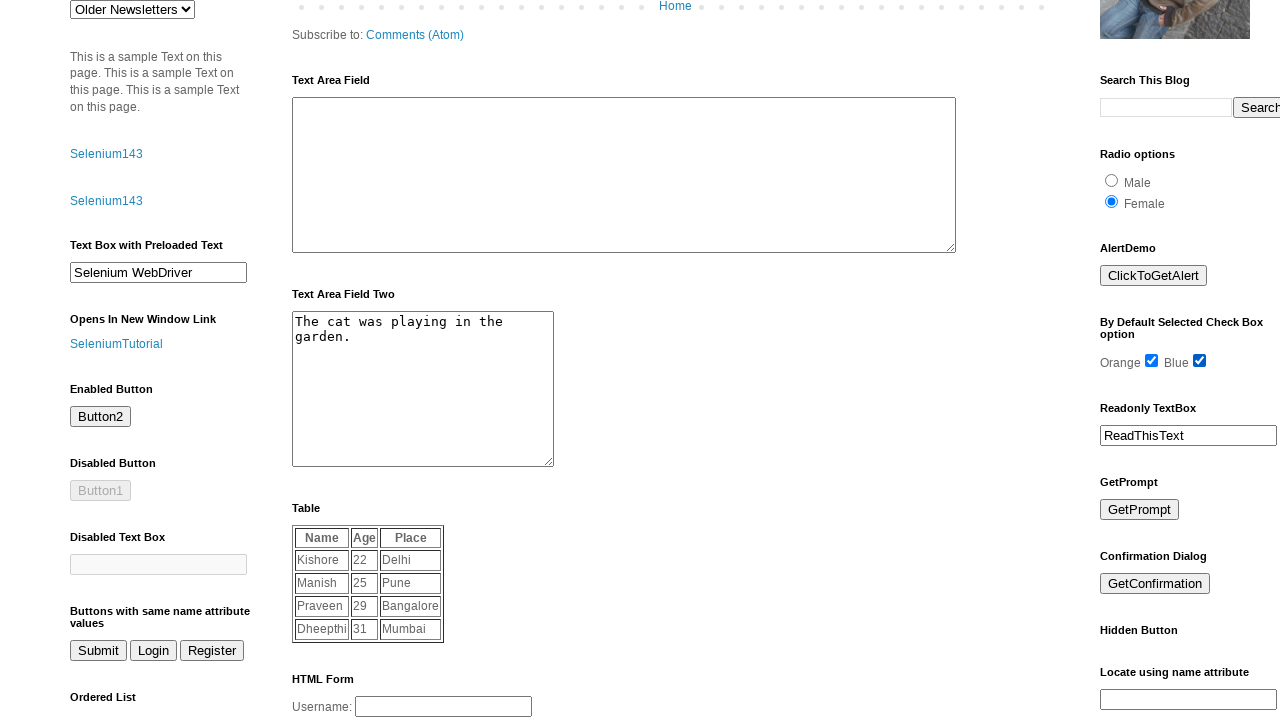